Tests the web table filtering functionality by searching for "Rice" in the search field and verifying that all displayed results contain "Rice"

Starting URL: https://rahulshettyacademy.com/seleniumPractise/#/Offers

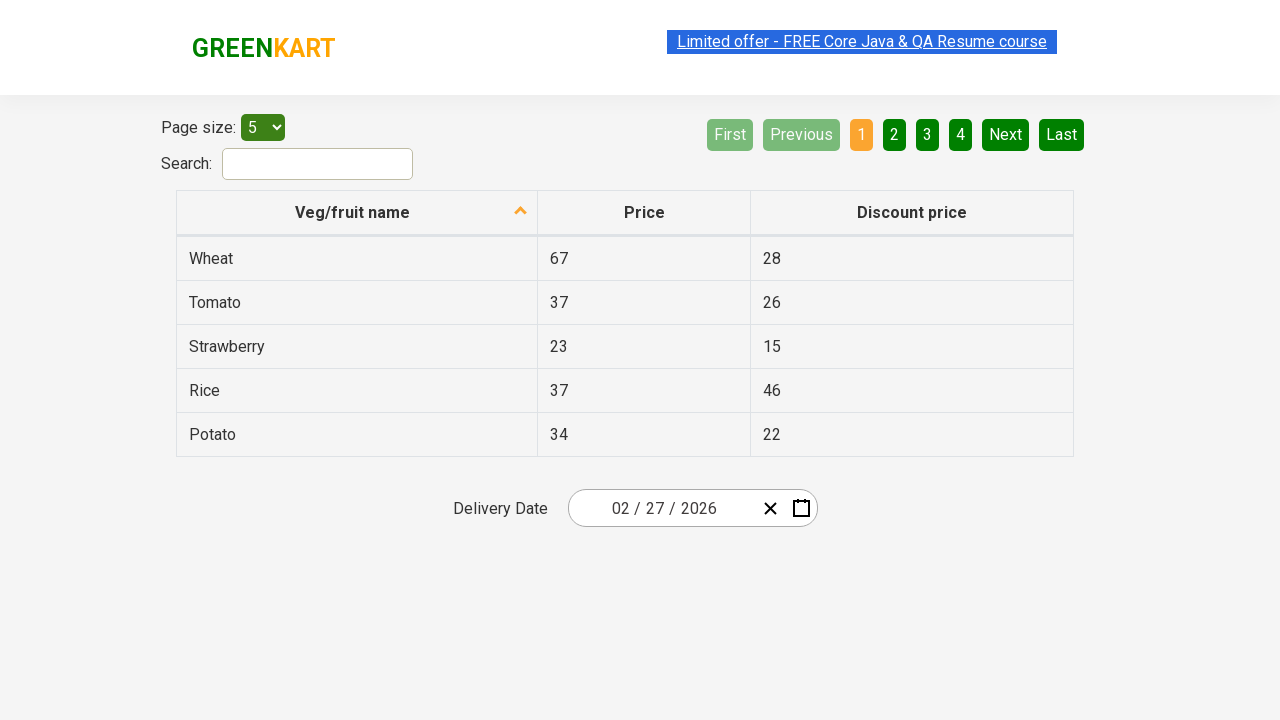

Filled search field with 'Rice' on #search-field
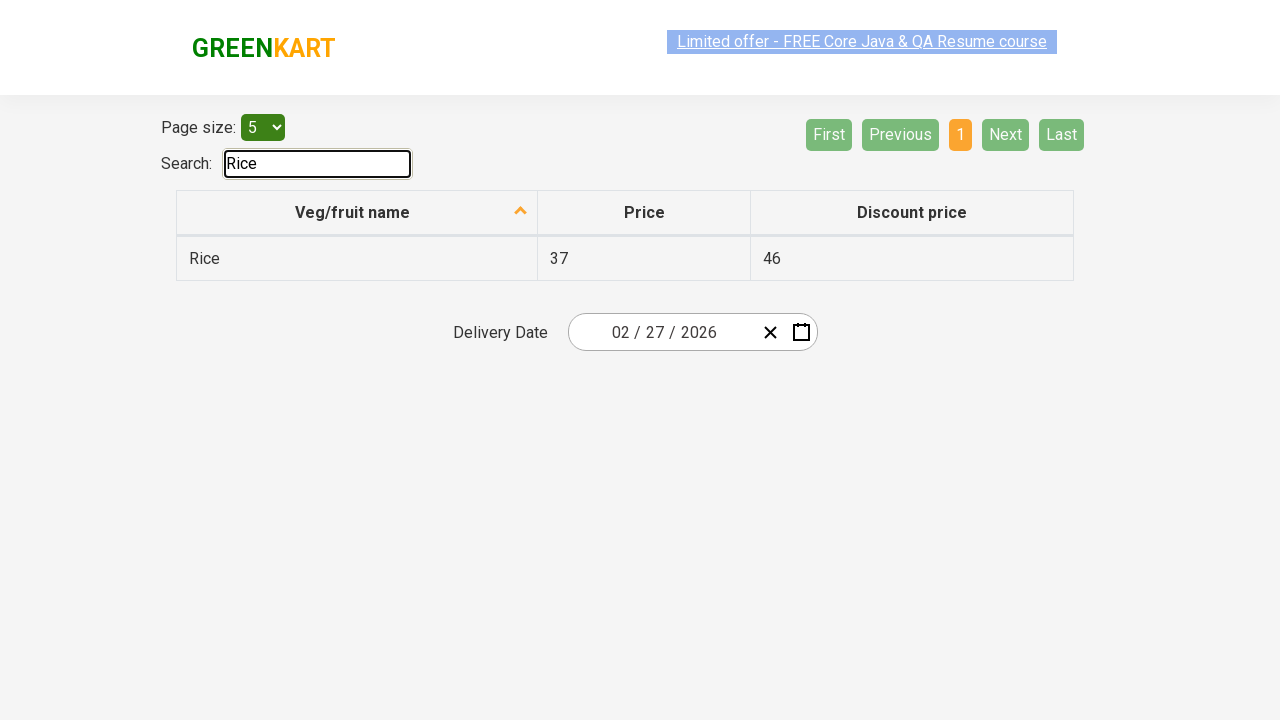

Web table updated with filtered results for 'Rice'
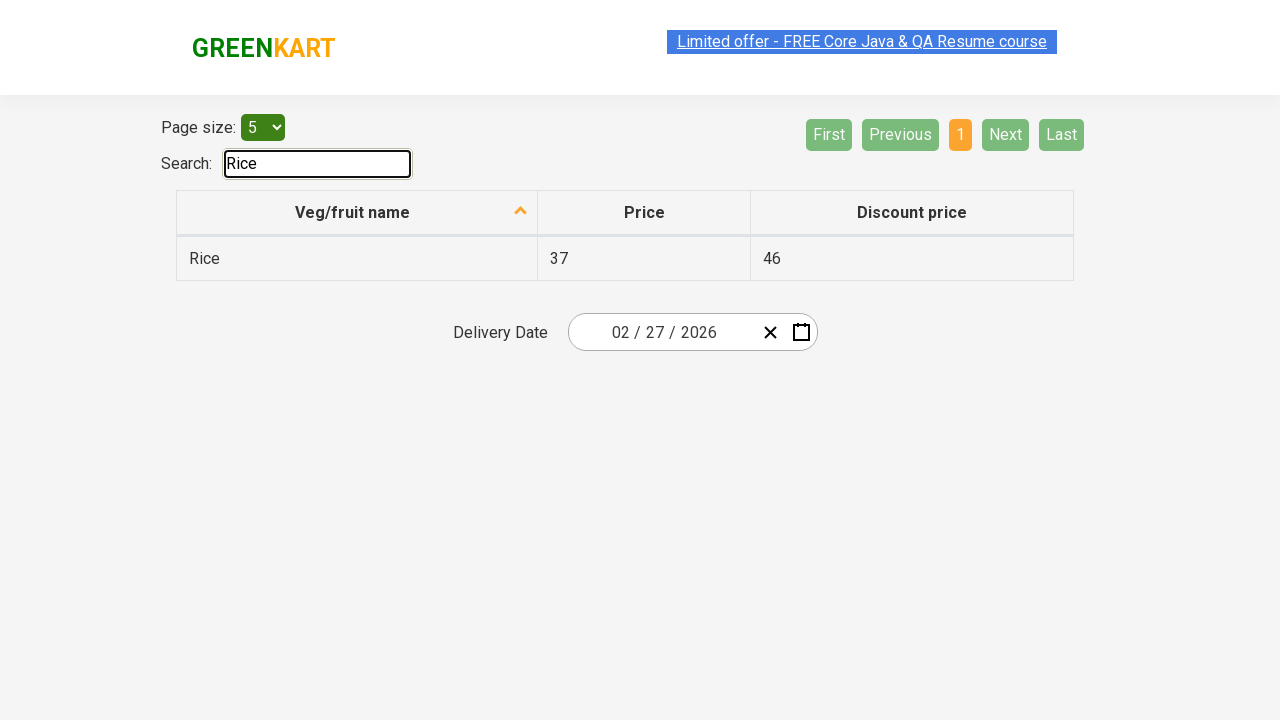

Retrieved all veggie names from the first column of filtered table
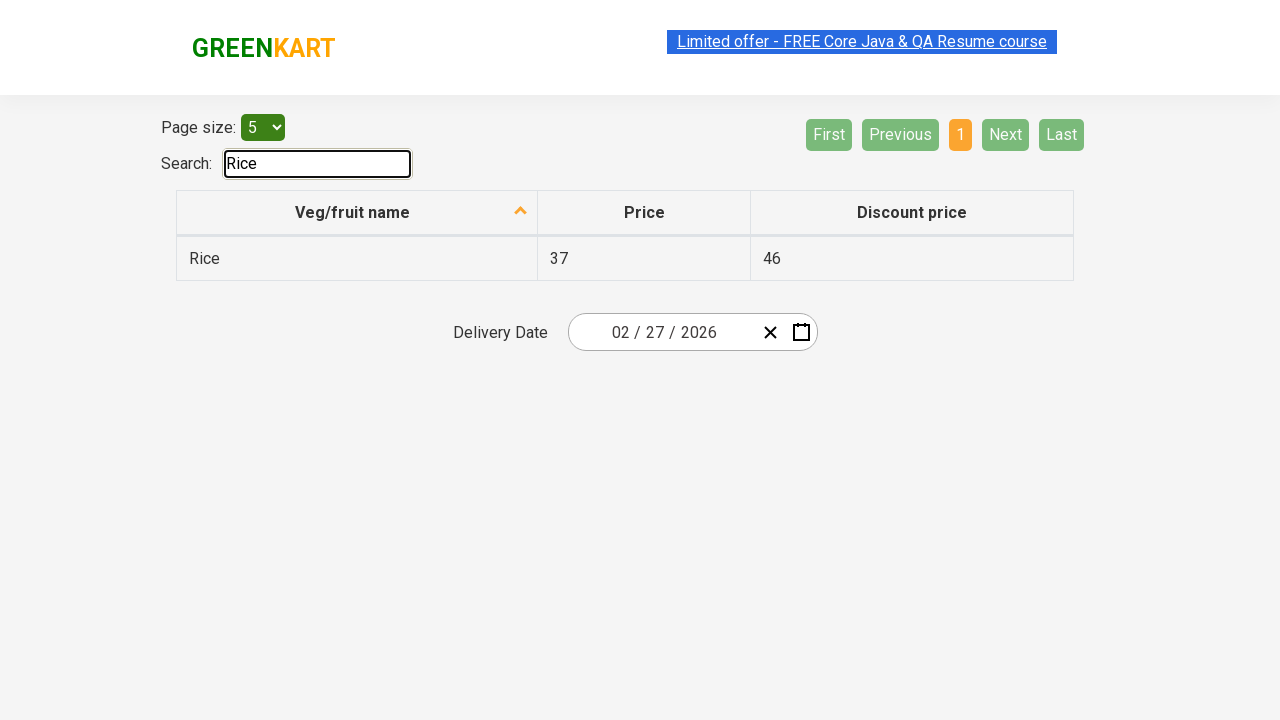

Verified that 'Rice' contains 'Rice'
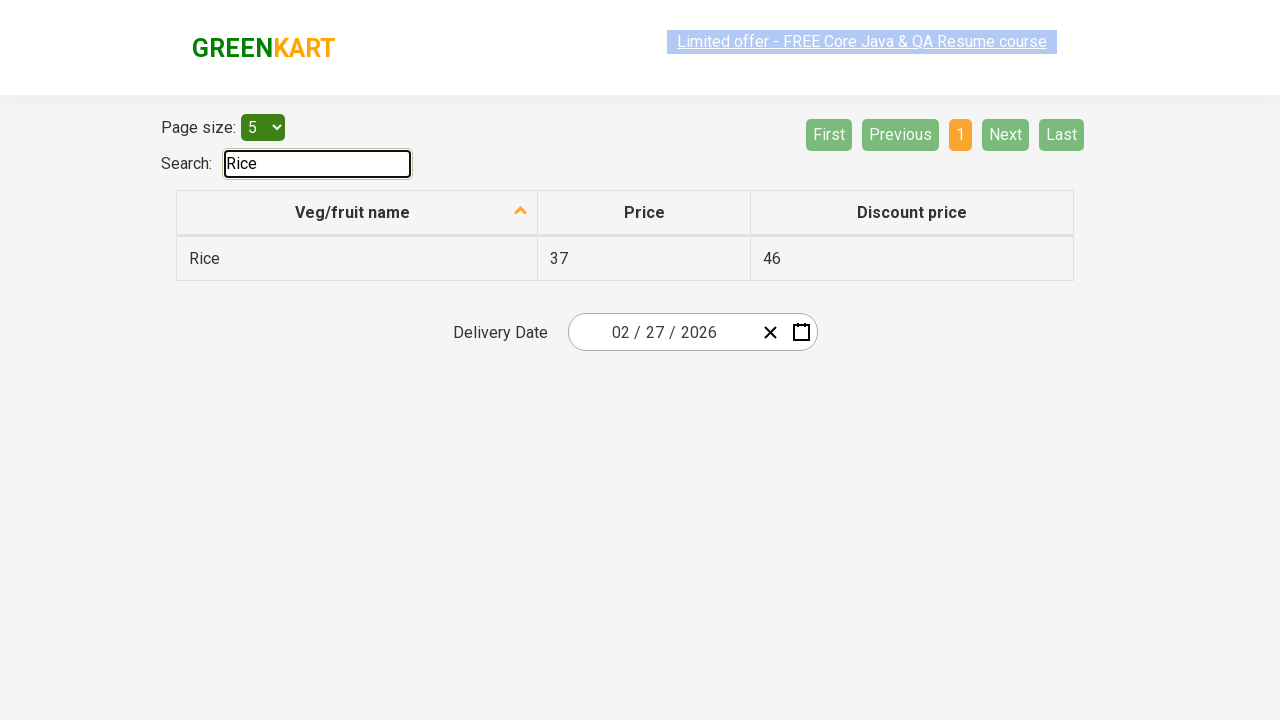

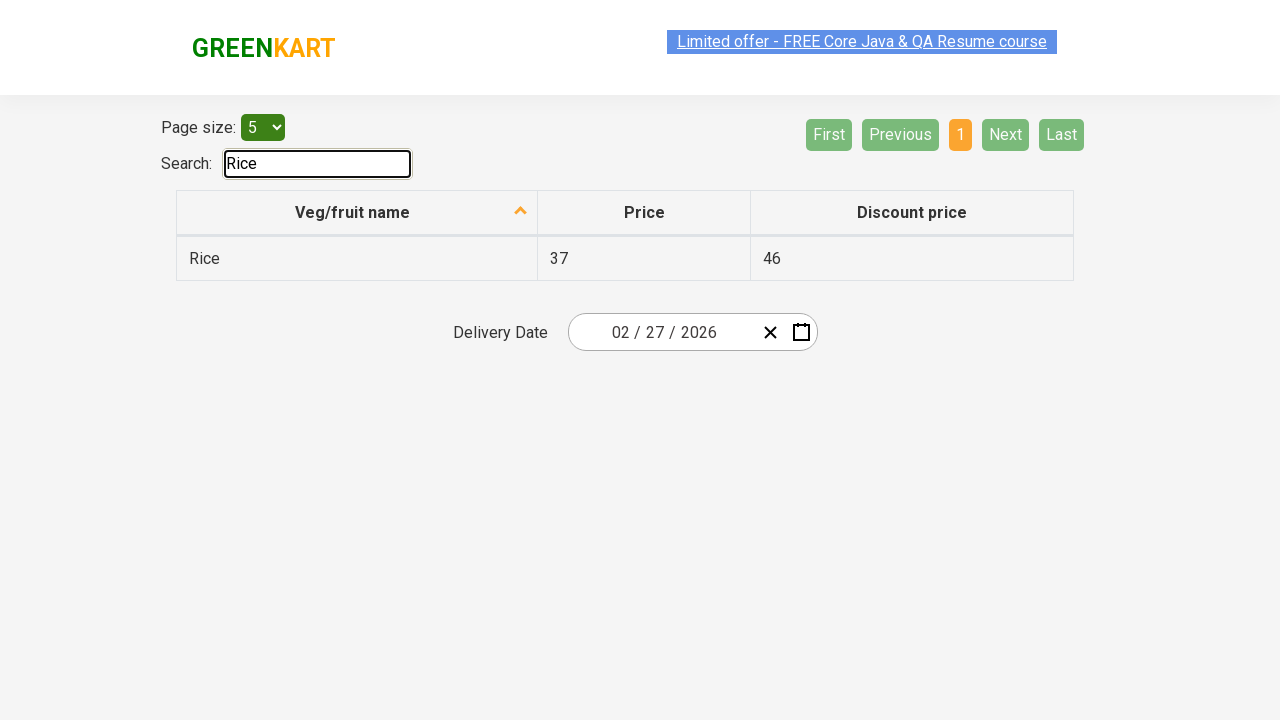